Tests window functionality by navigating to a demo automation site and clicking a button that opens a new tabbed window

Starting URL: http://demo.automationtesting.in/Windows.html

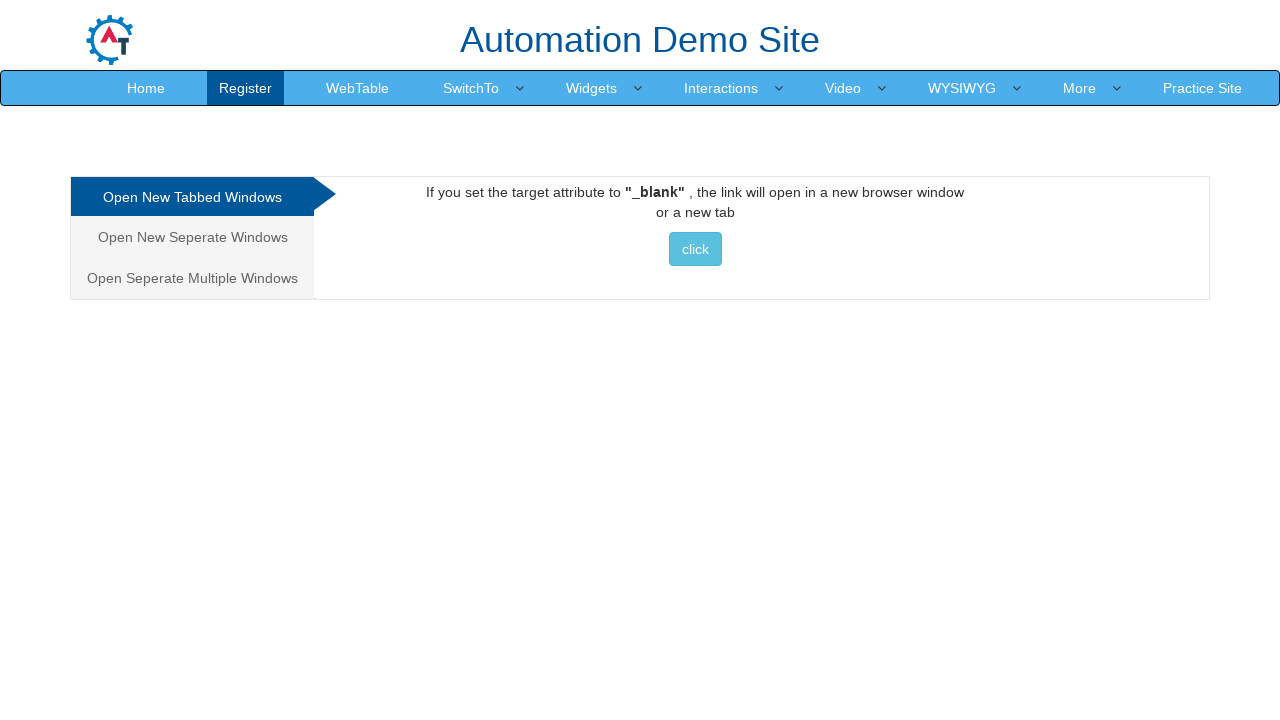

Navigated to demo automation site windows test page
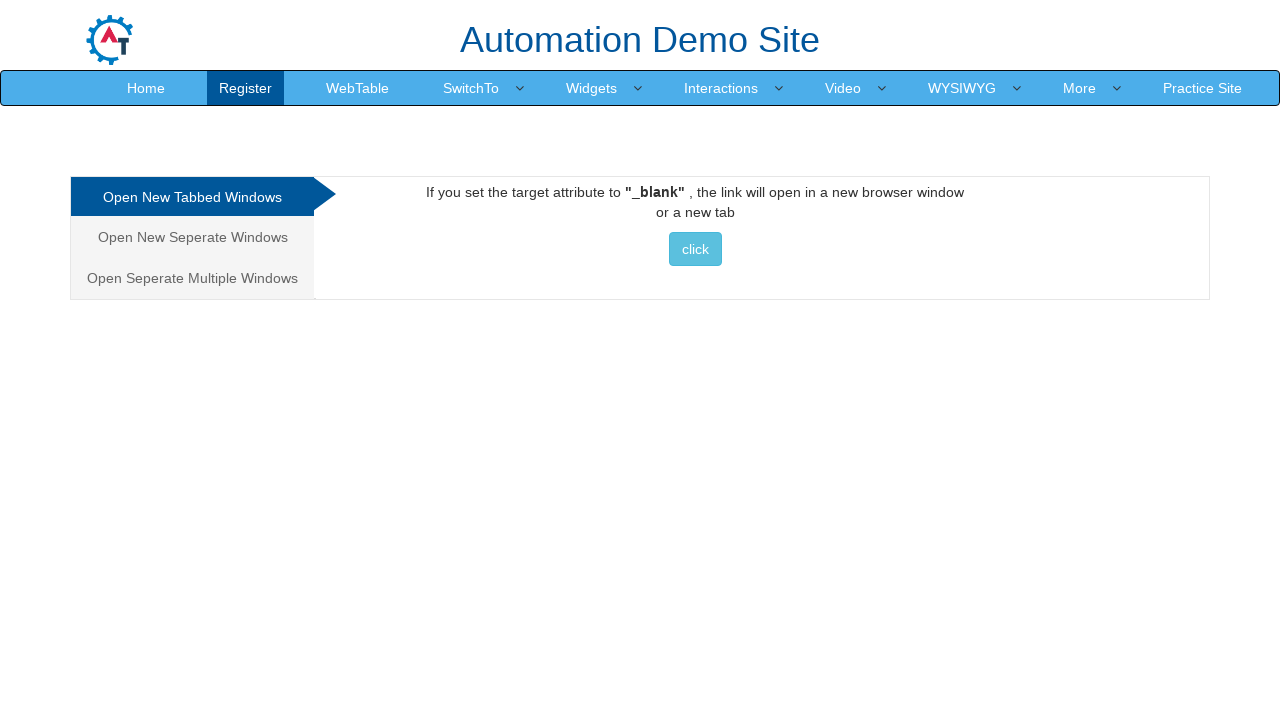

Clicked button to open new tabbed window at (695, 249) on xpath=//*[@id='Tabbed']/a/button
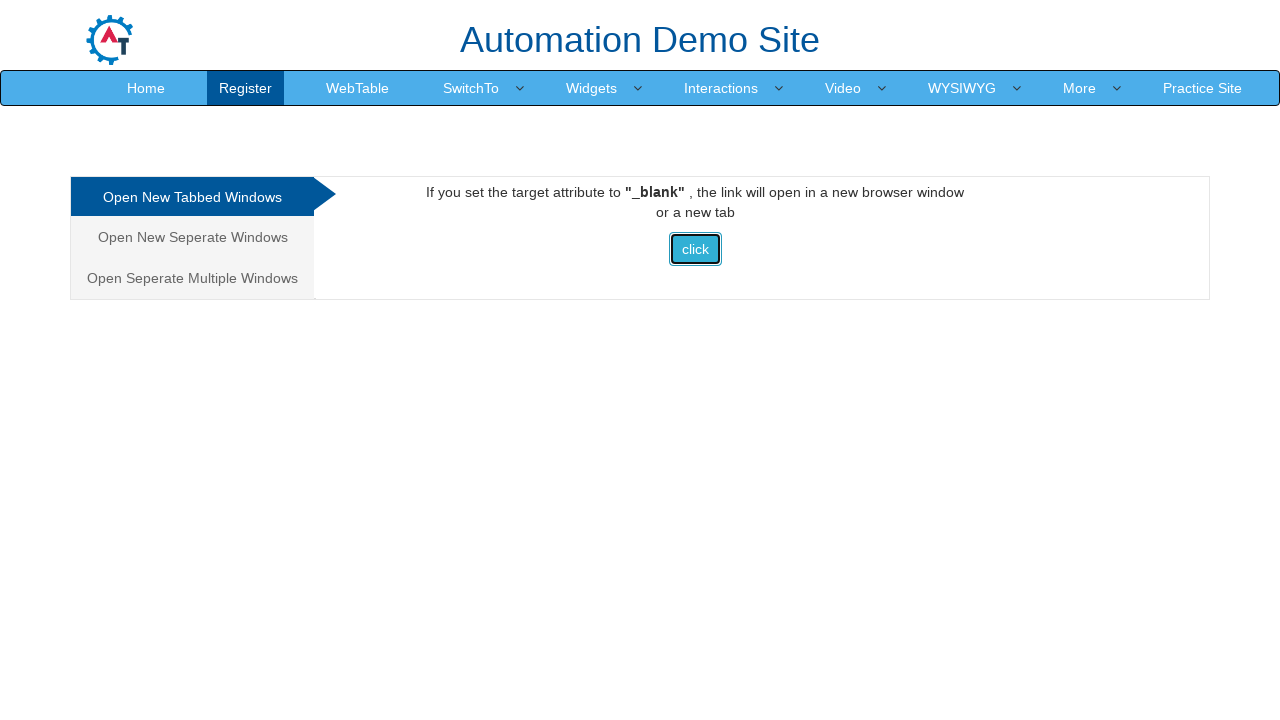

Waited 2 seconds for new window to open
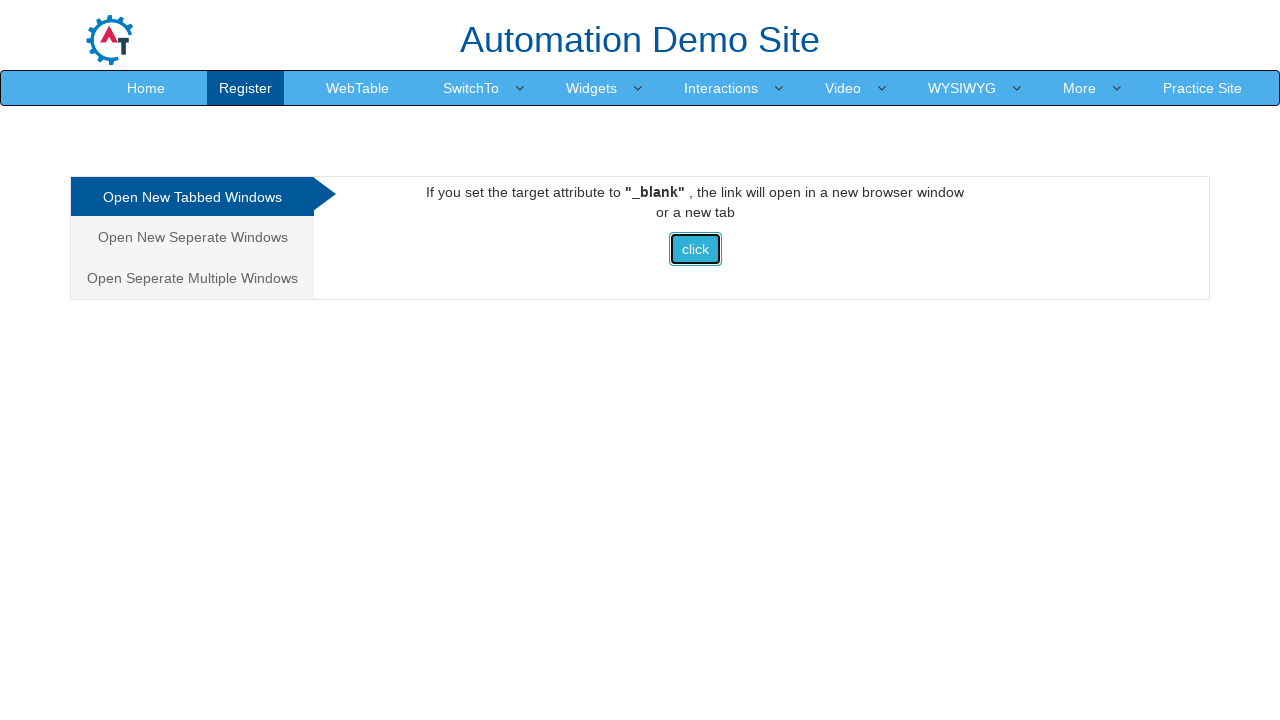

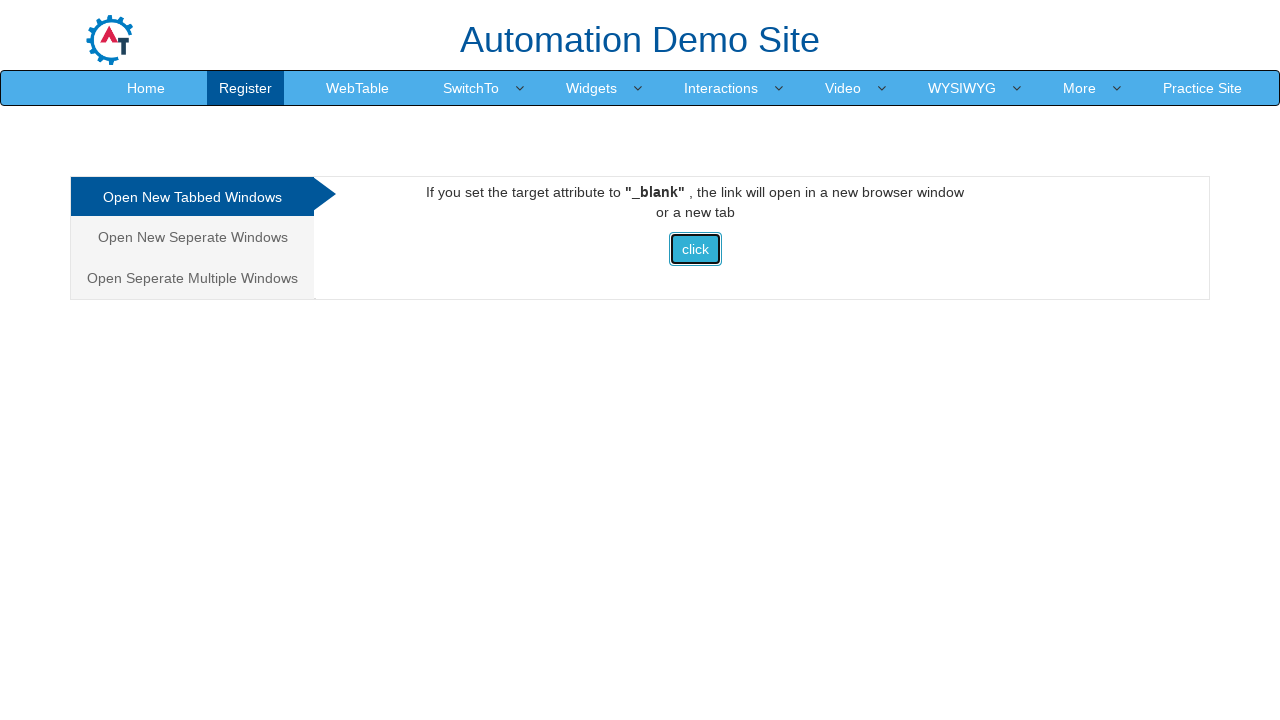